Tests the sign-in form's error handling by entering invalid credentials and verifying that a JavaScript alert is displayed with the correct error message.

Starting URL: https://claruswaysda.github.io/signIn.html

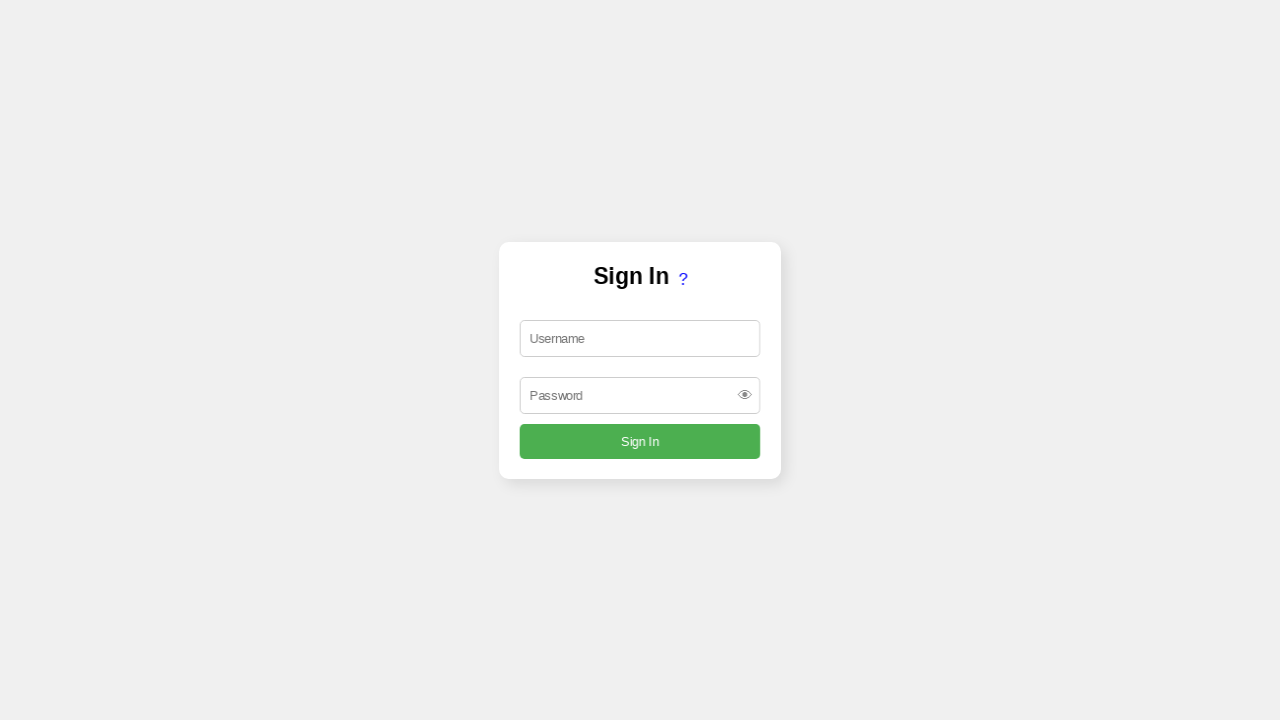

Filled username field with 'wronguser' on #username
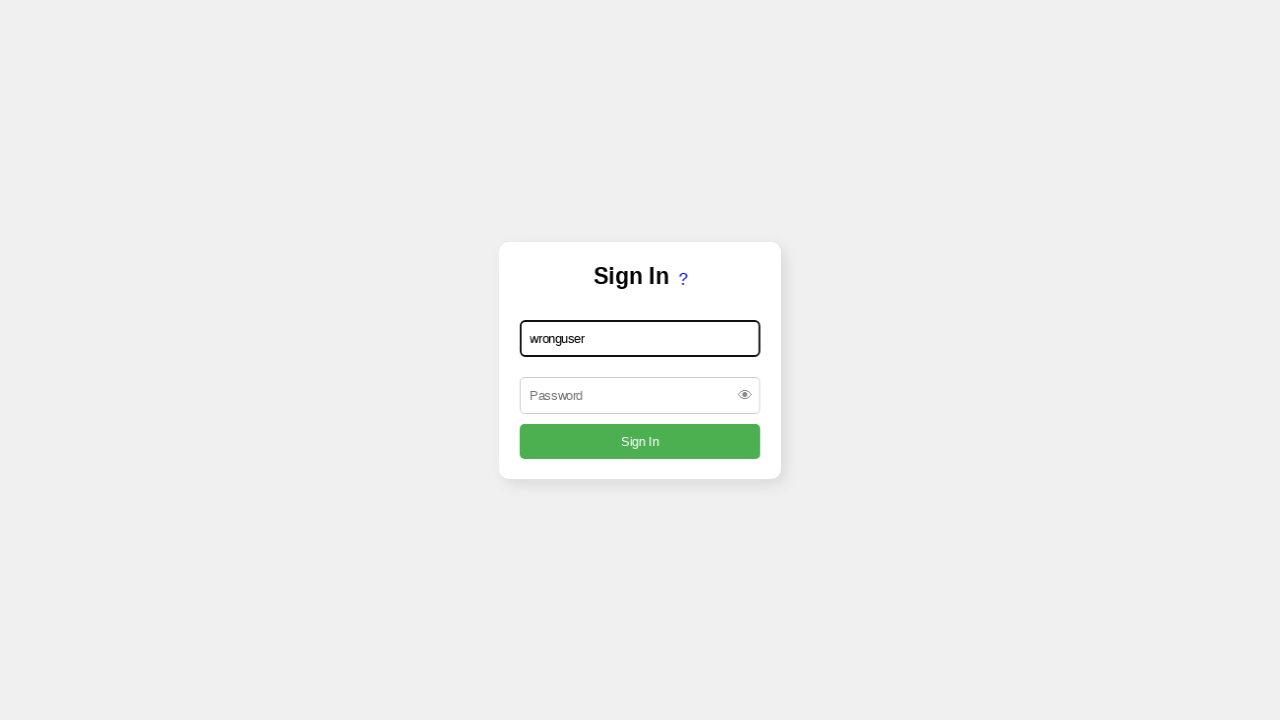

Filled password field with 'wrongpass' on #password
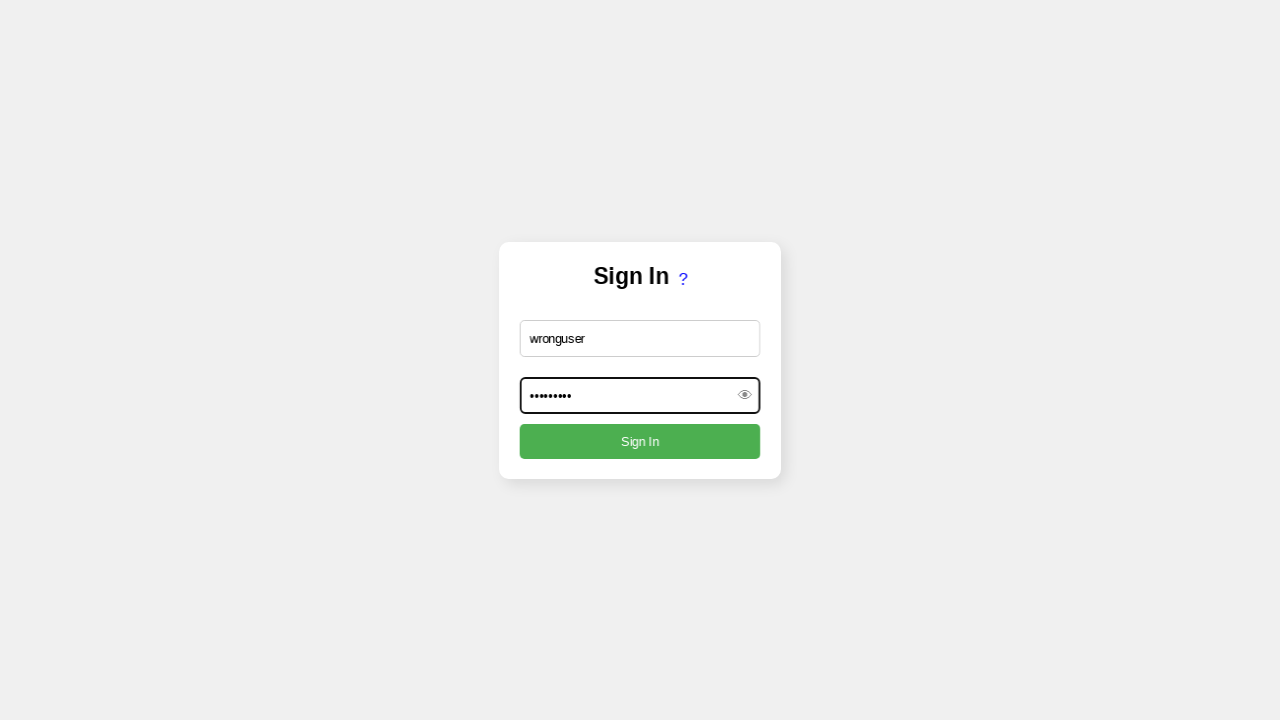

Clicked Sign In button with invalid credentials at (640, 441) on input[value='Sign In']
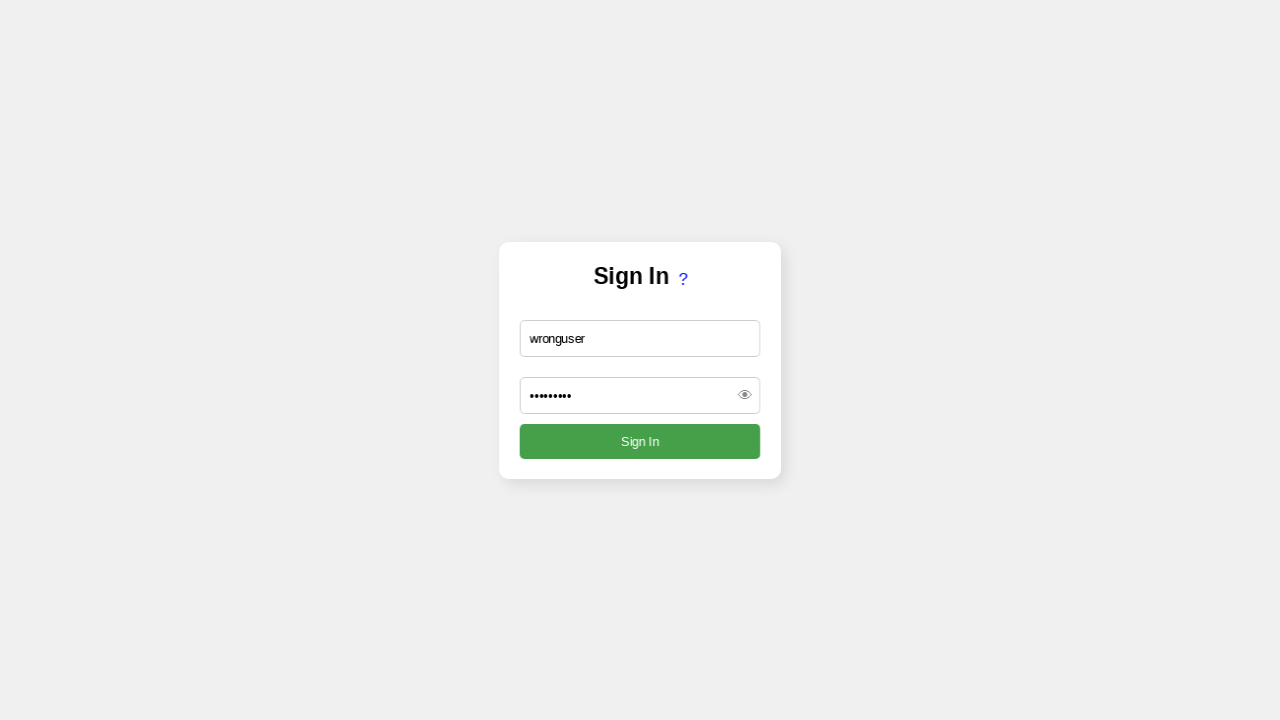

Set up initial dialog handler to accept alerts
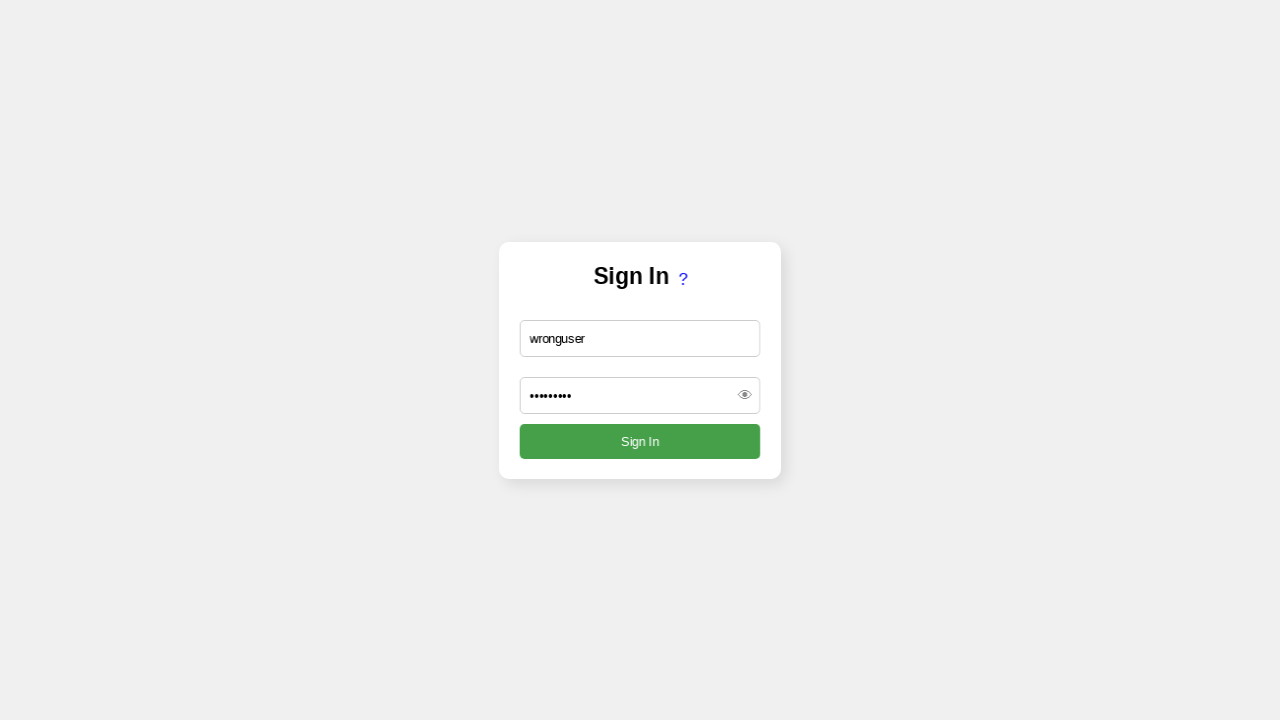

Registered dialog handler to verify error message 'Incorrect username or password'
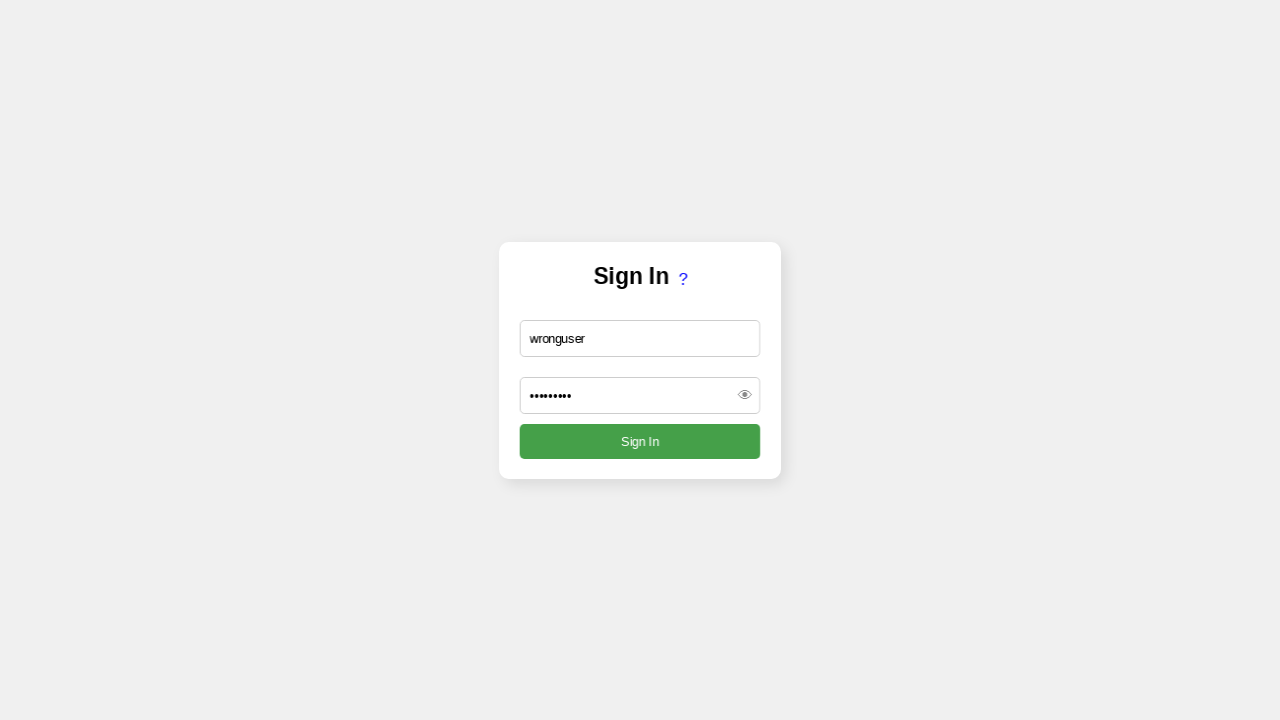

Filled username field again with 'wronguser' to re-trigger form on #username
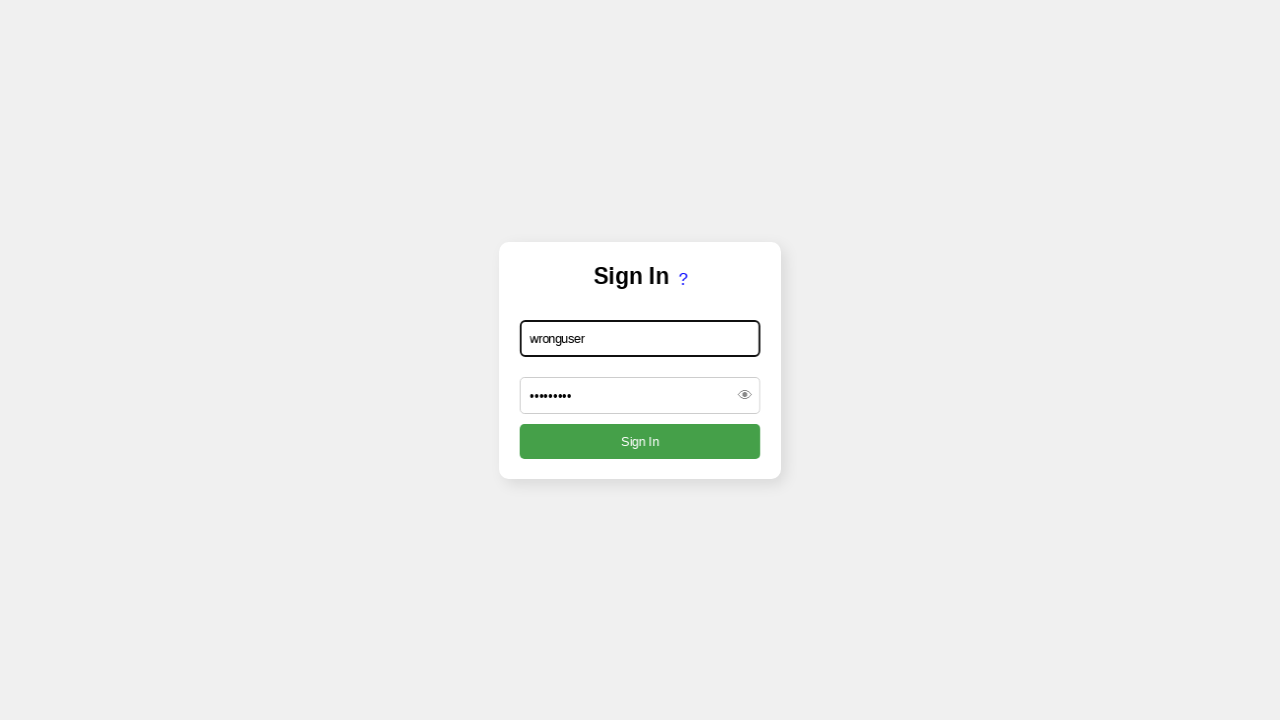

Filled password field again with 'wrongpass' to re-trigger form on #password
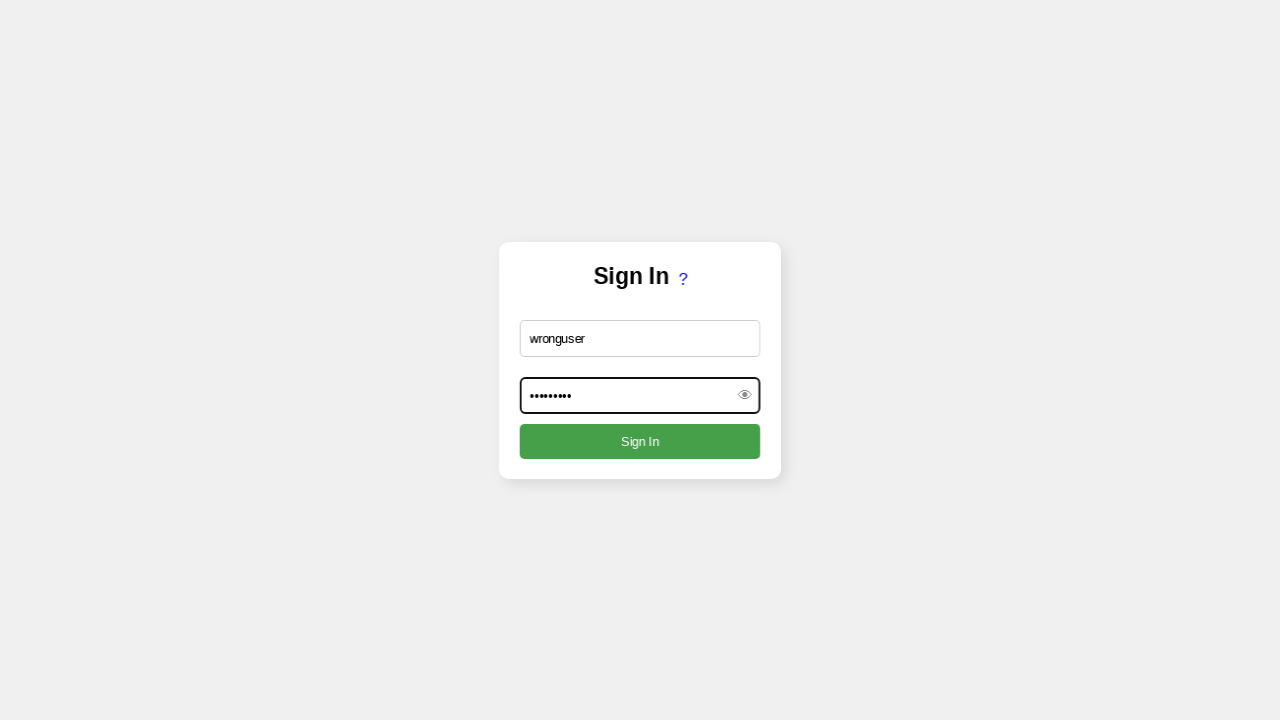

Clicked Sign In button again to trigger alert dialog at (640, 441) on input[value='Sign In']
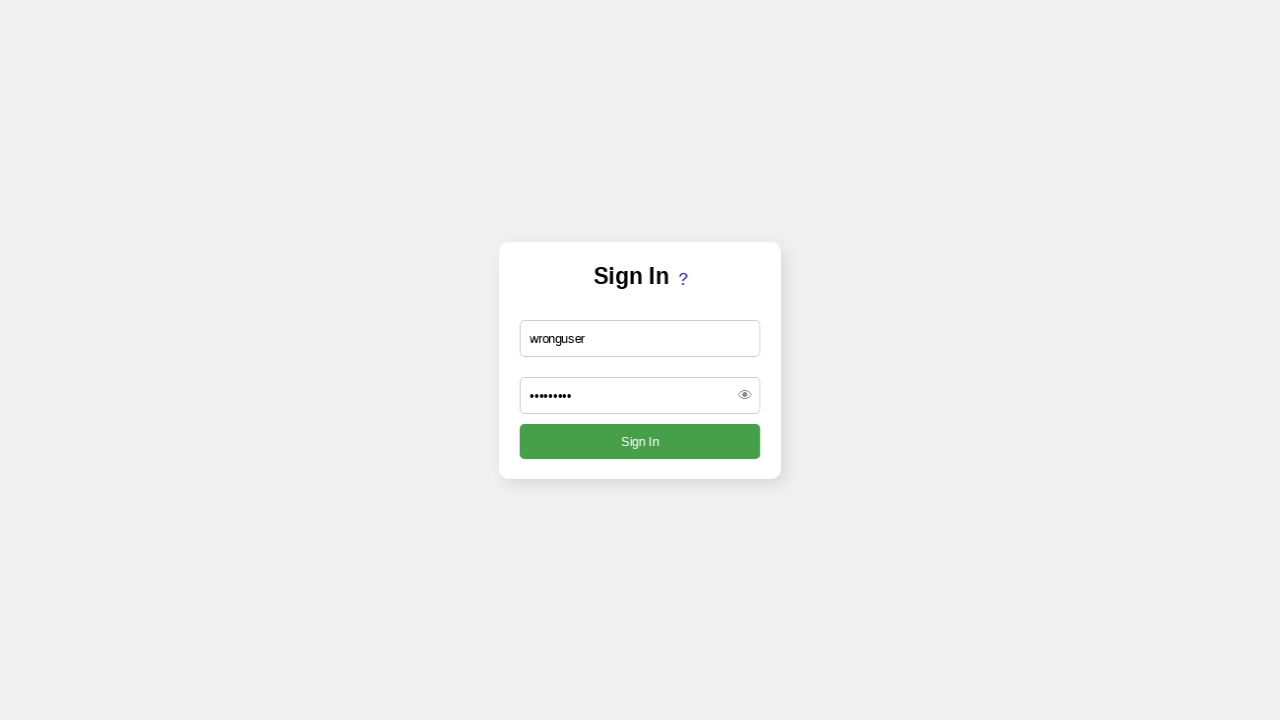

Waited 1 second for alert handling to complete
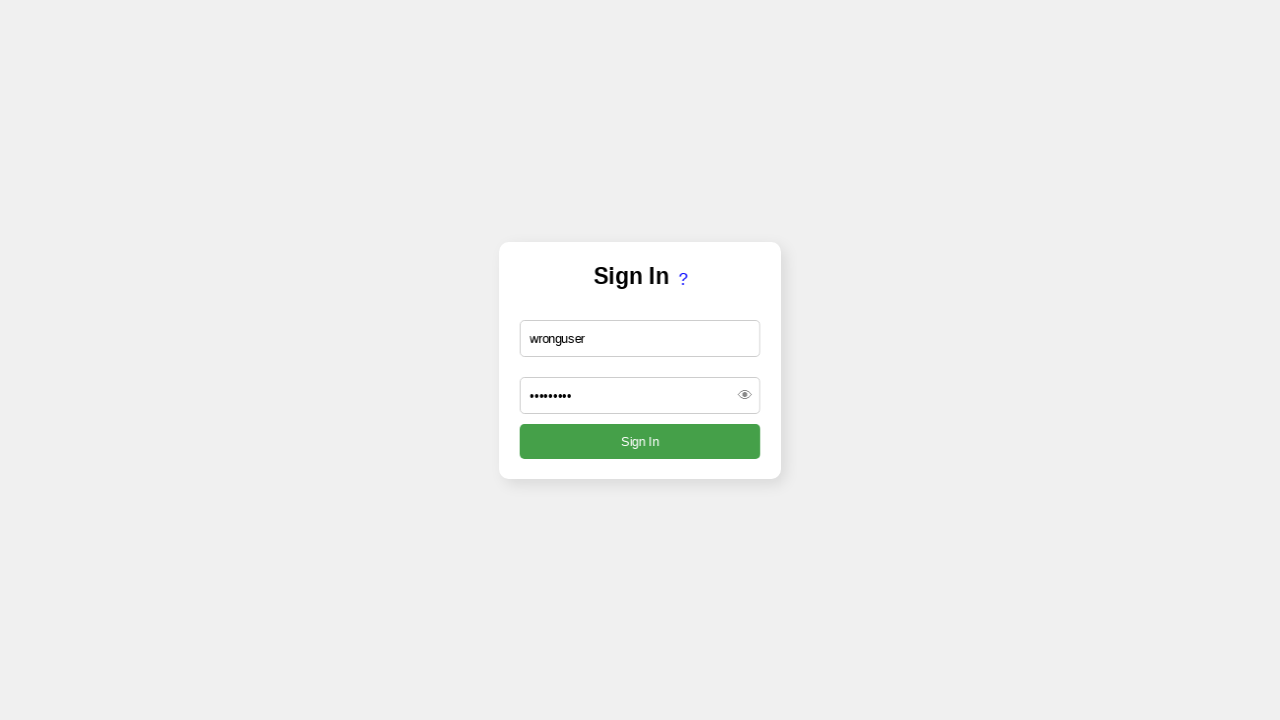

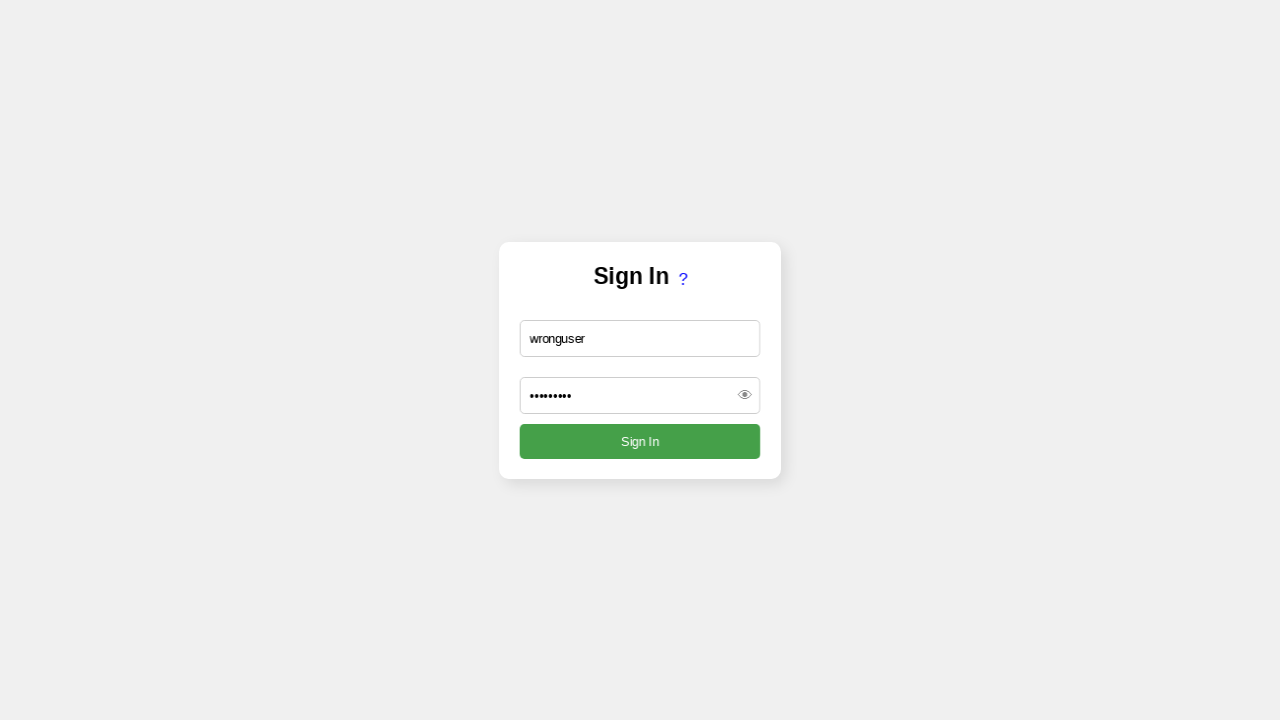